Tests handling multiple windows by clicking a link that opens a new window and capturing the new page

Starting URL: https://the-internet.herokuapp.com/windows

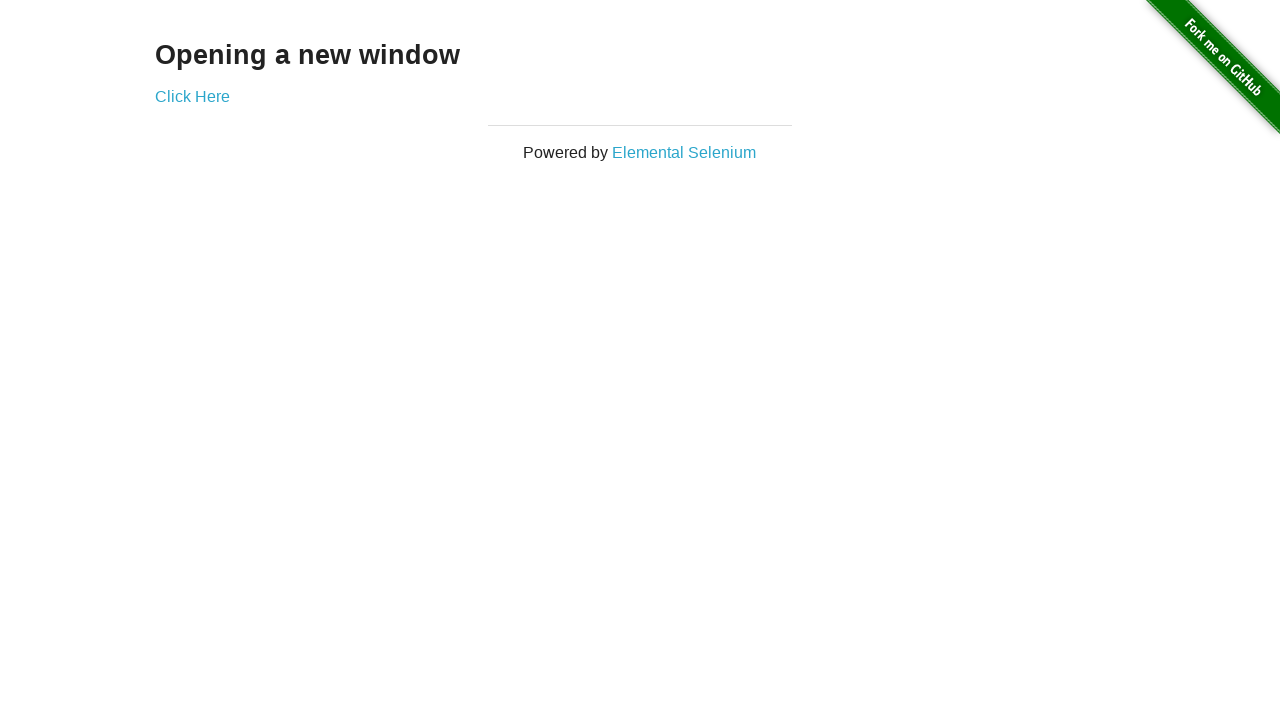

Clicked link to open new window at (192, 96) on a[href*='windows']
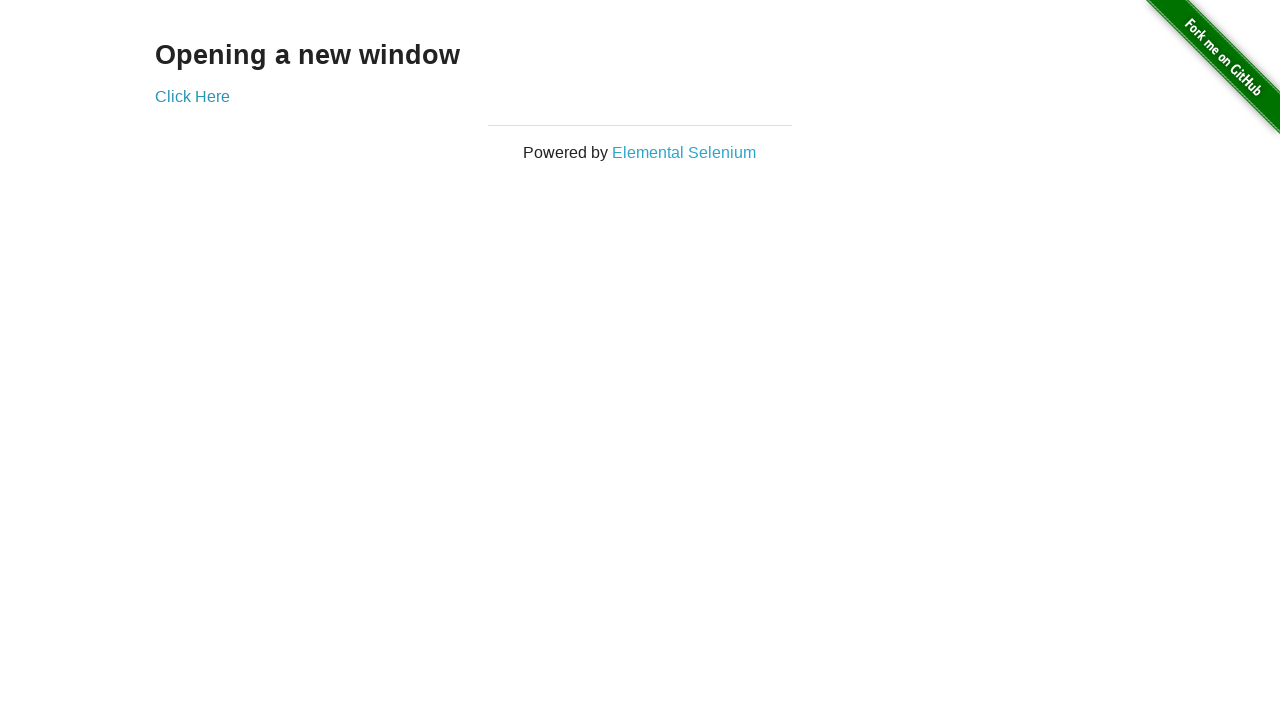

New window page object captured
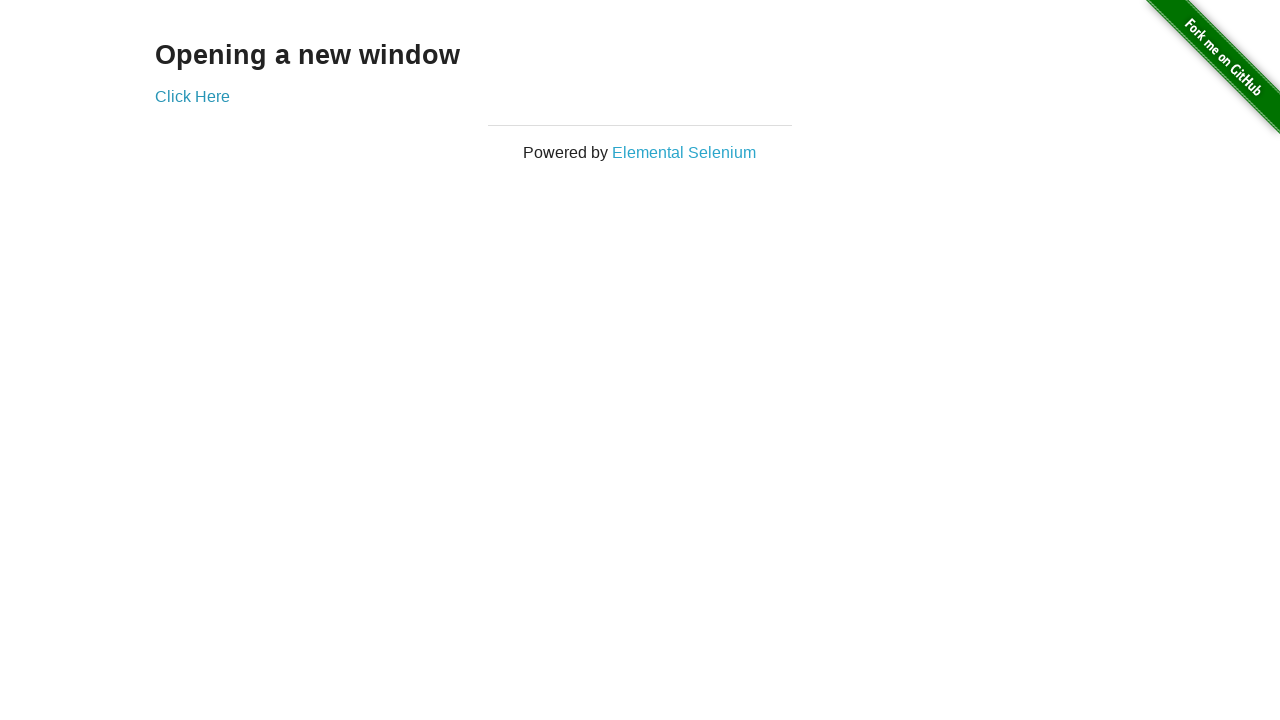

New page finished loading
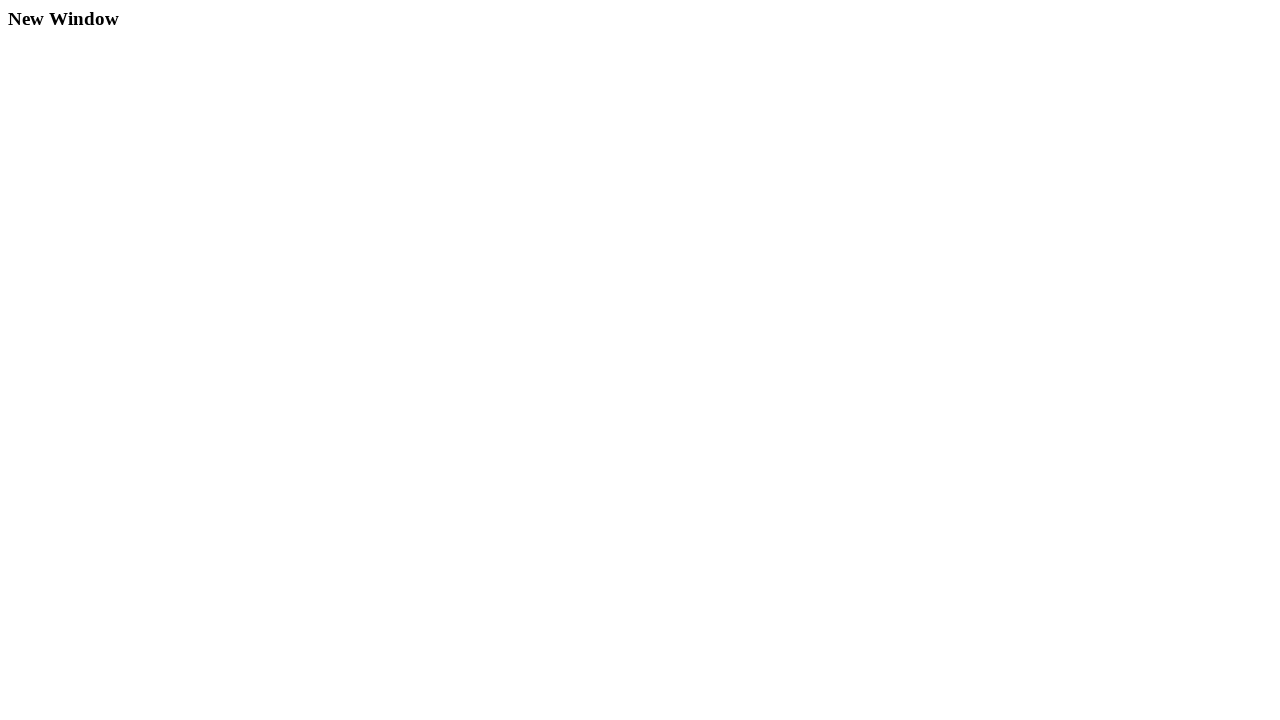

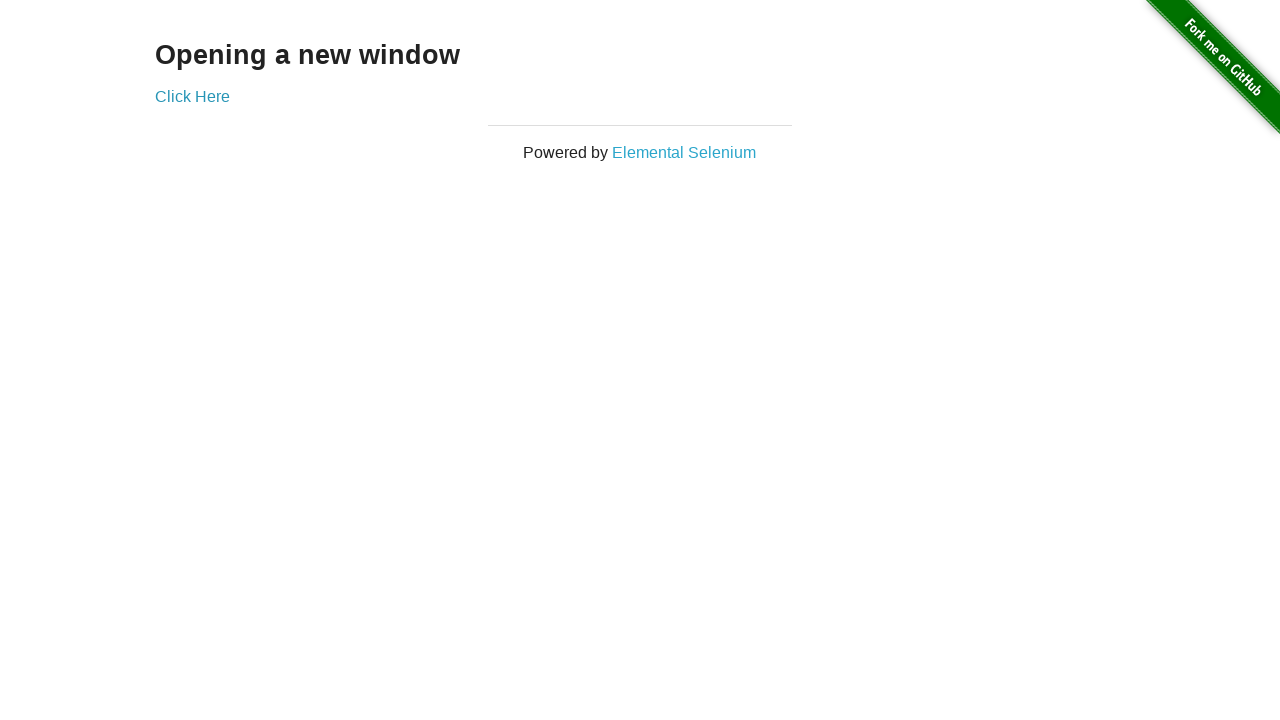